Navigates to a form page on the DemoQA website

Starting URL: https://demoqa.com/

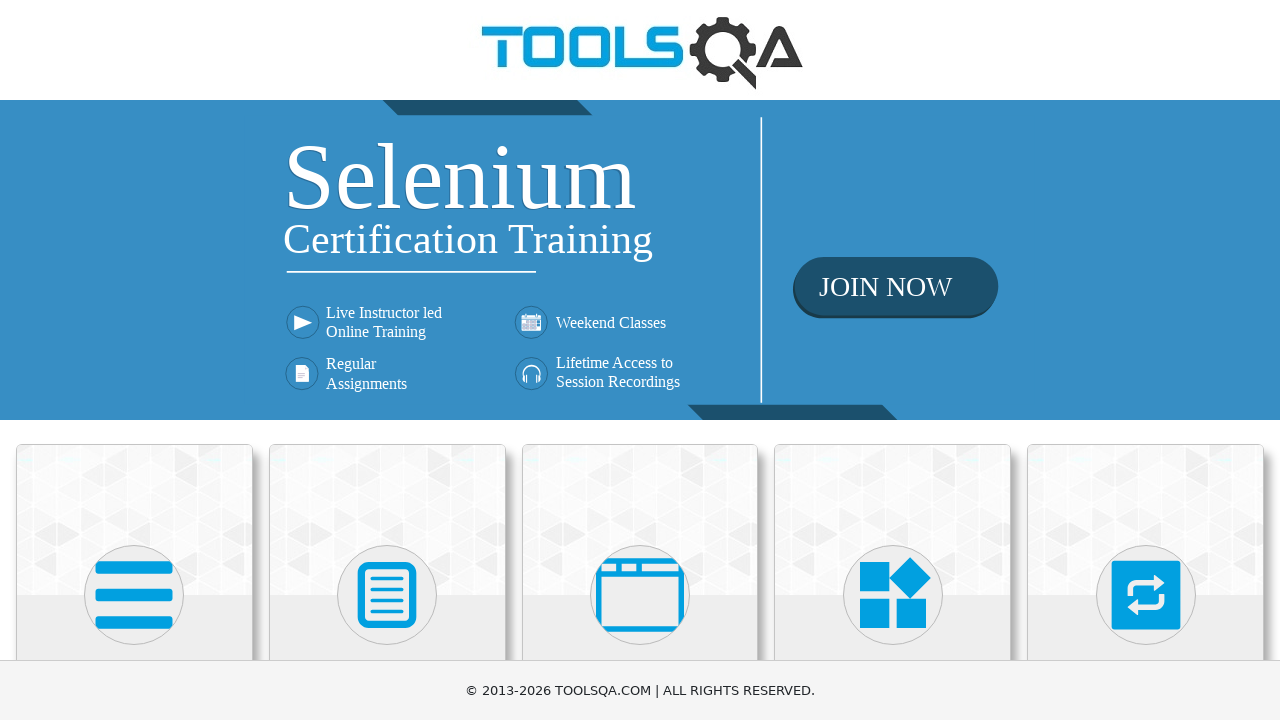

Clicked on Forms link to navigate to form page at (387, 360) on text=Forms
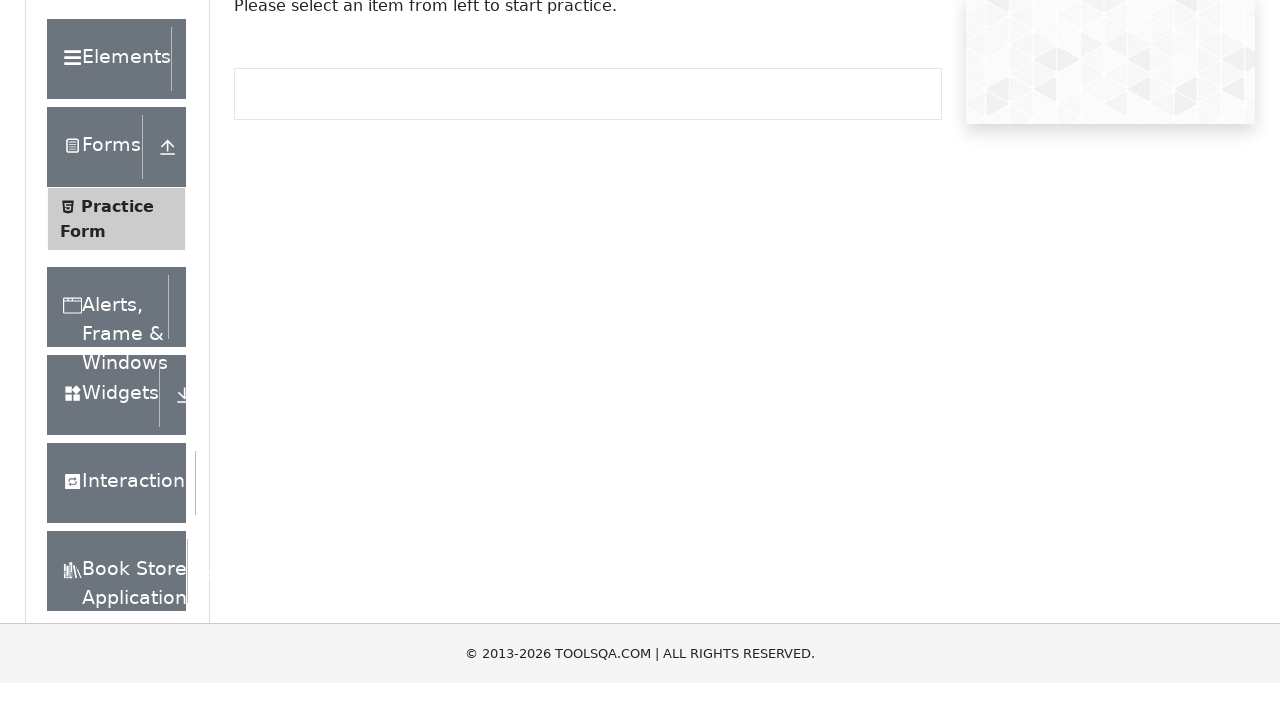

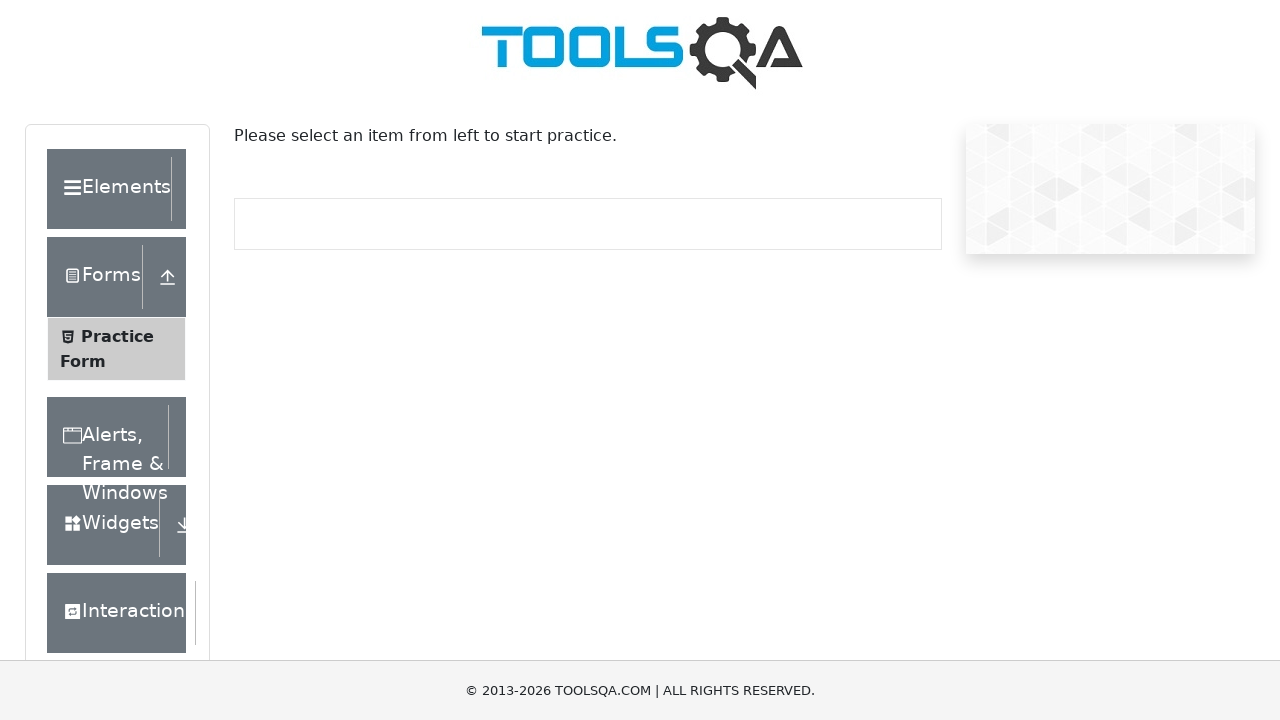